Tests form input on a Tally form by filling in a name field, clearing it, and re-entering a different name value

Starting URL: https://tally.so/r/3ylqax?Course=ATS

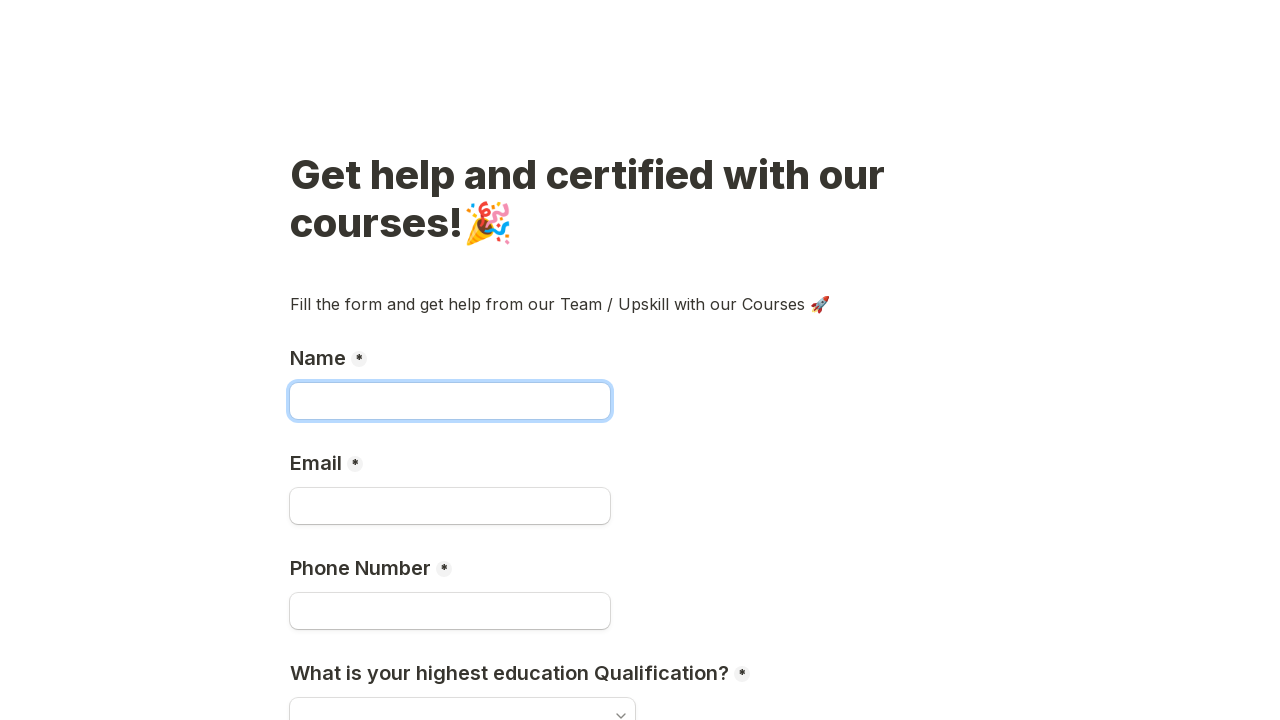

Filled name field with 'Ashlyn' on input
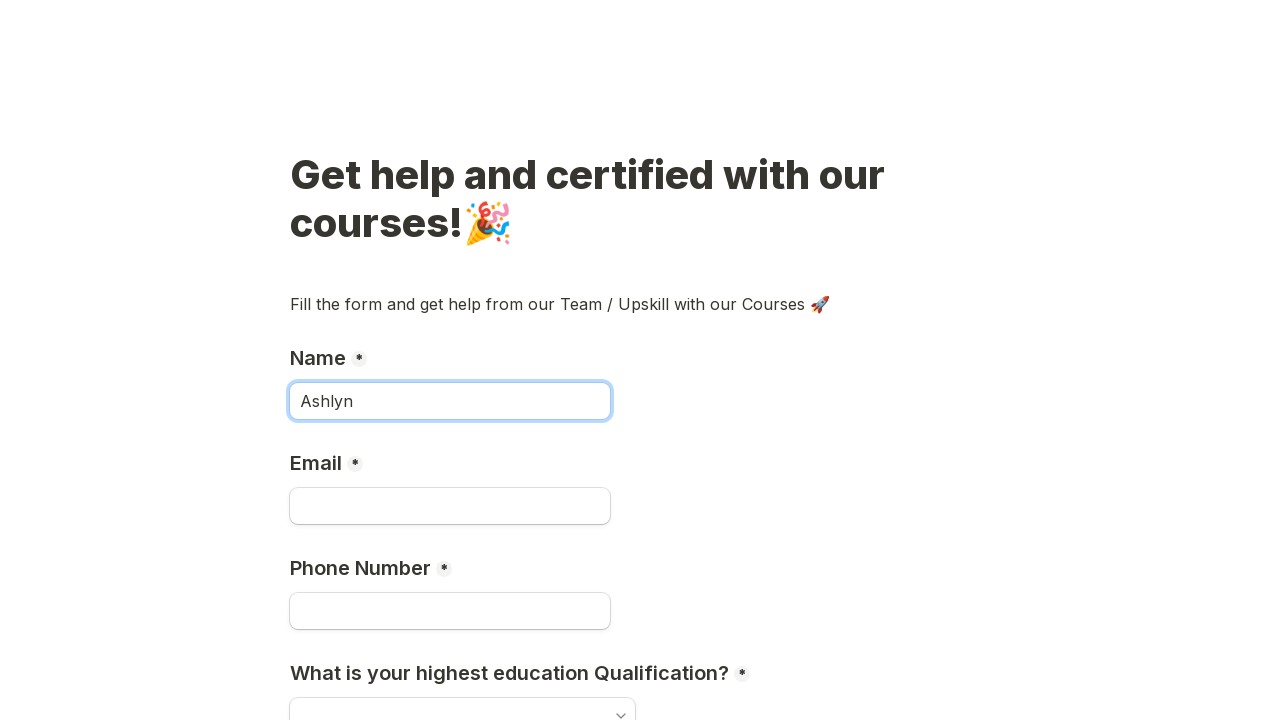

Cleared the name field on input
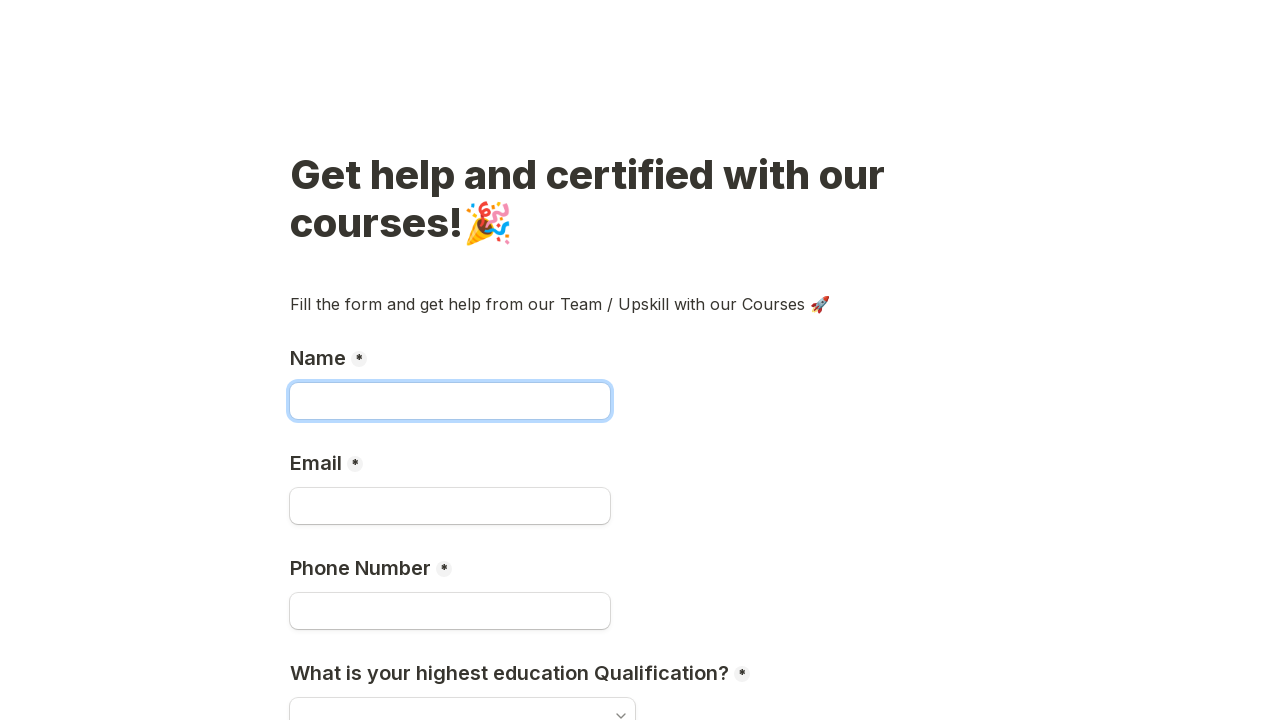

Filled name field with corrected name 'Ashlynn' on input
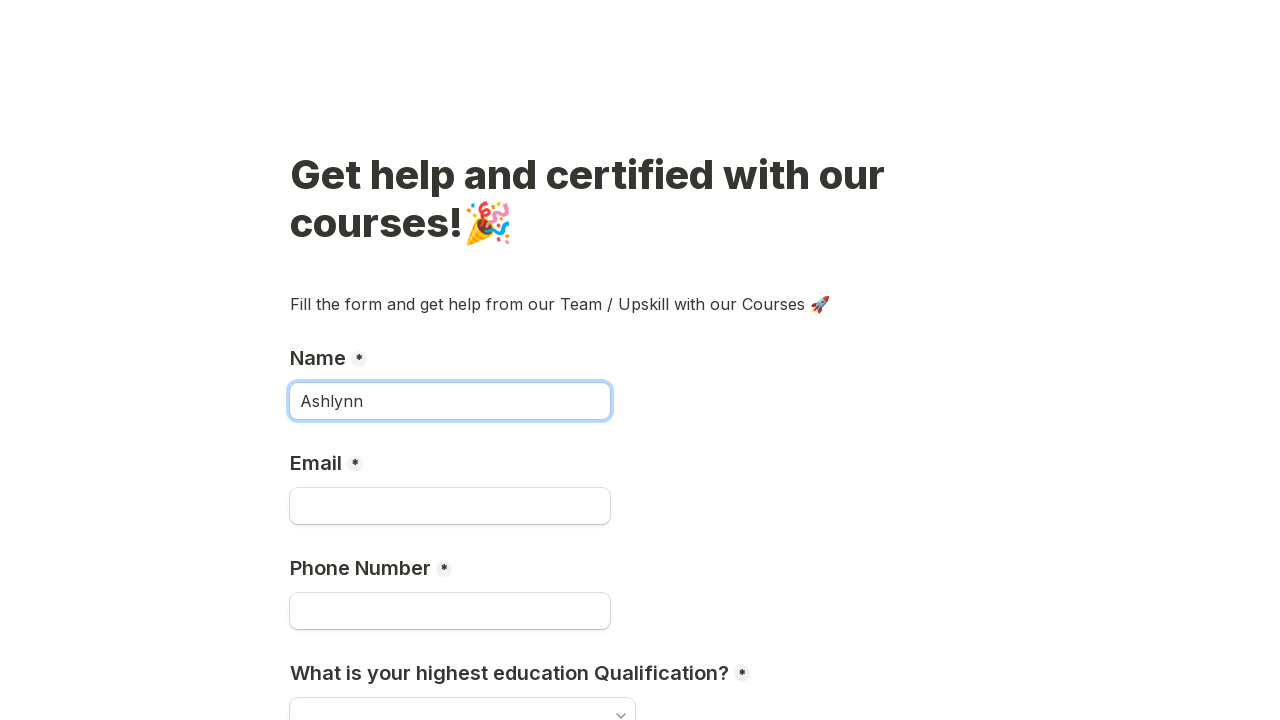

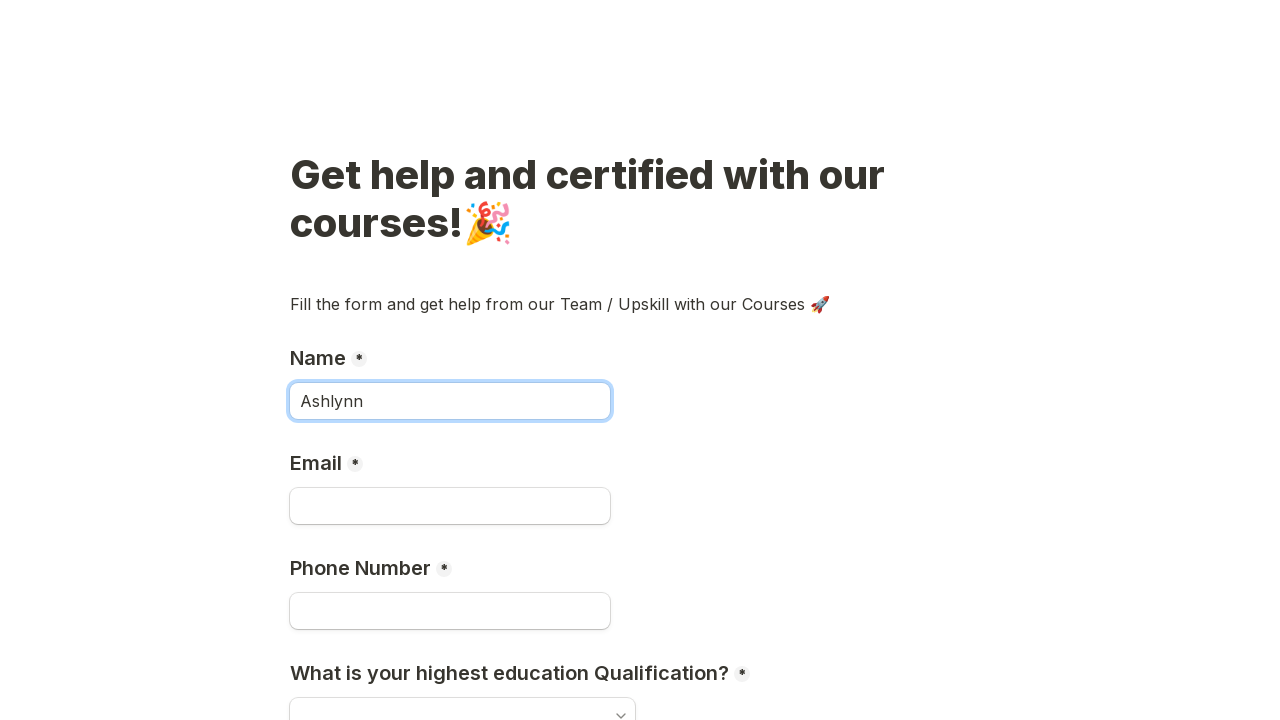